Tests a JavaScript prompt alert by clicking a button, entering text into the prompt, accepting it, and verifying the entered text is displayed.

Starting URL: https://automationfc.github.io/basic-form/index.html

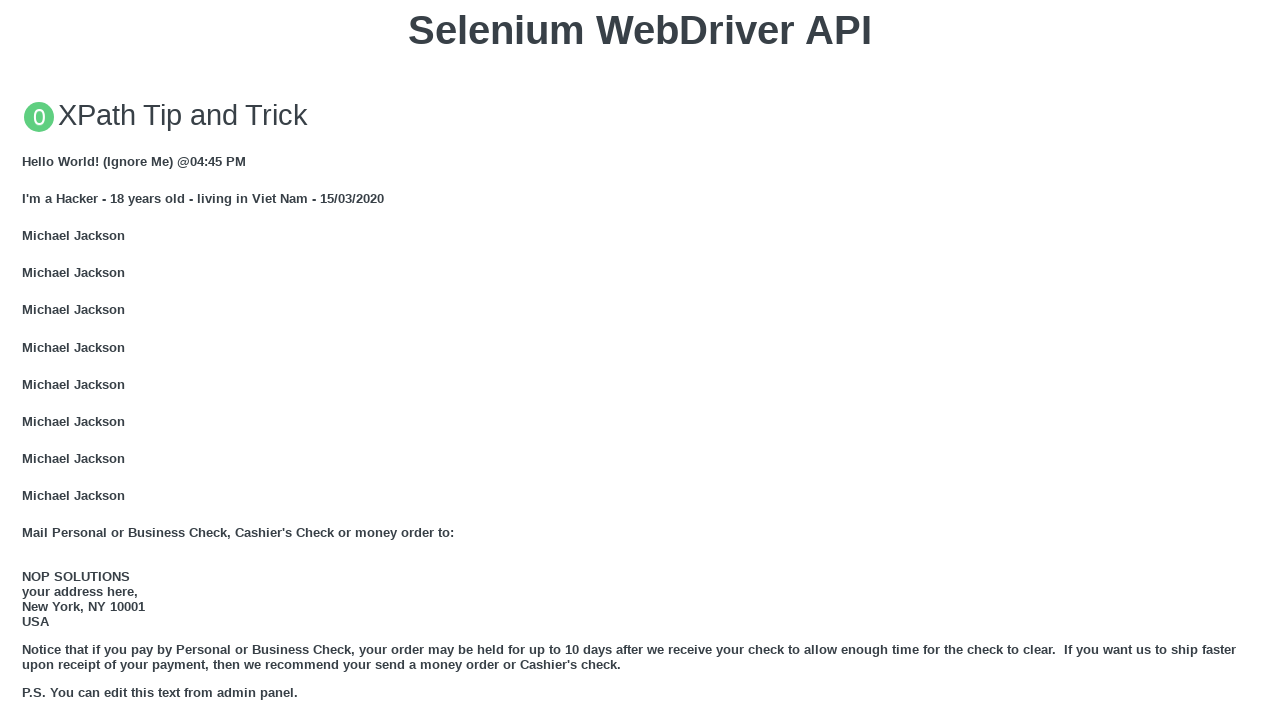

Set up dialog handler to accept prompt with text 'Lina Smith'
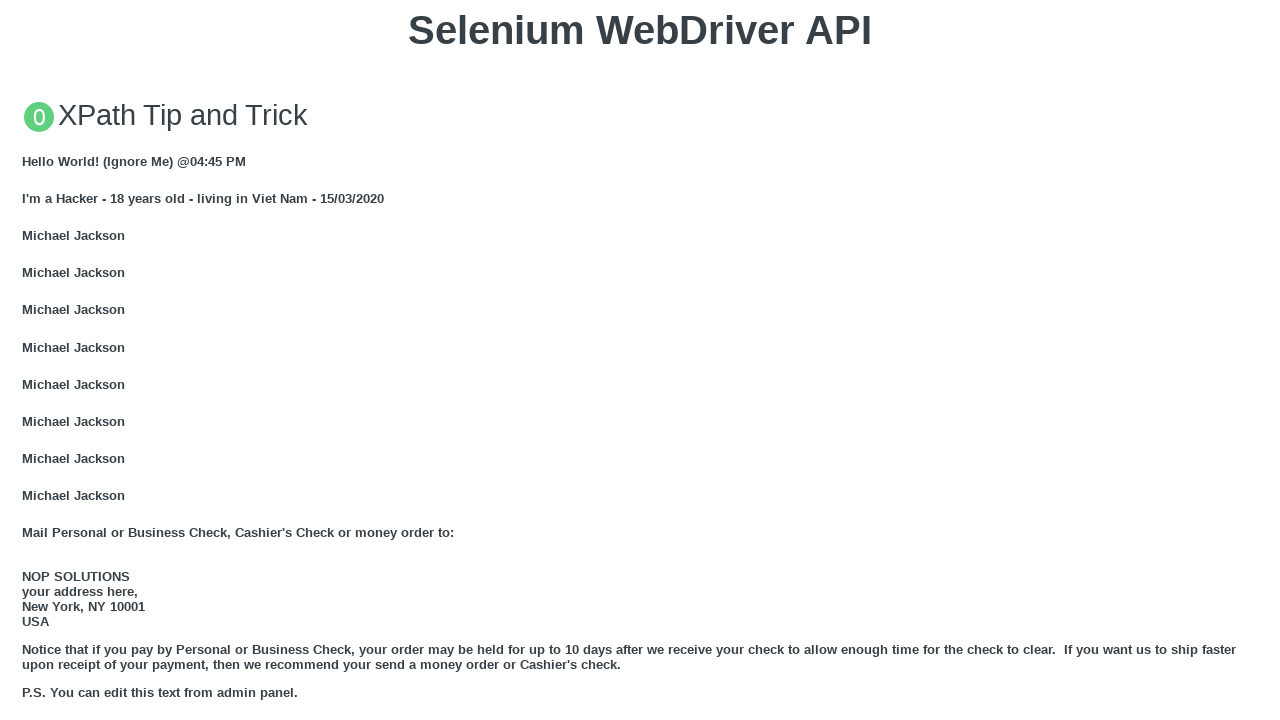

Clicked button to trigger JavaScript prompt alert at (640, 360) on xpath=//button[text()='Click for JS Prompt']
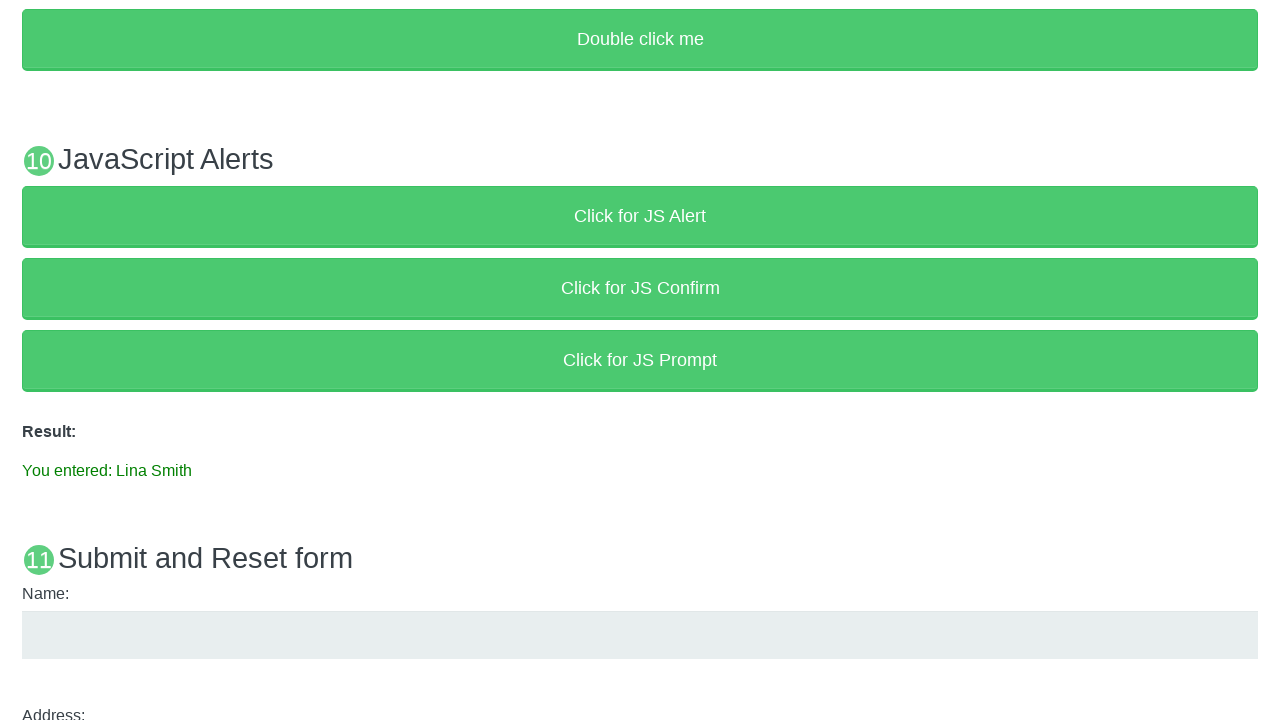

Waited for result element to appear
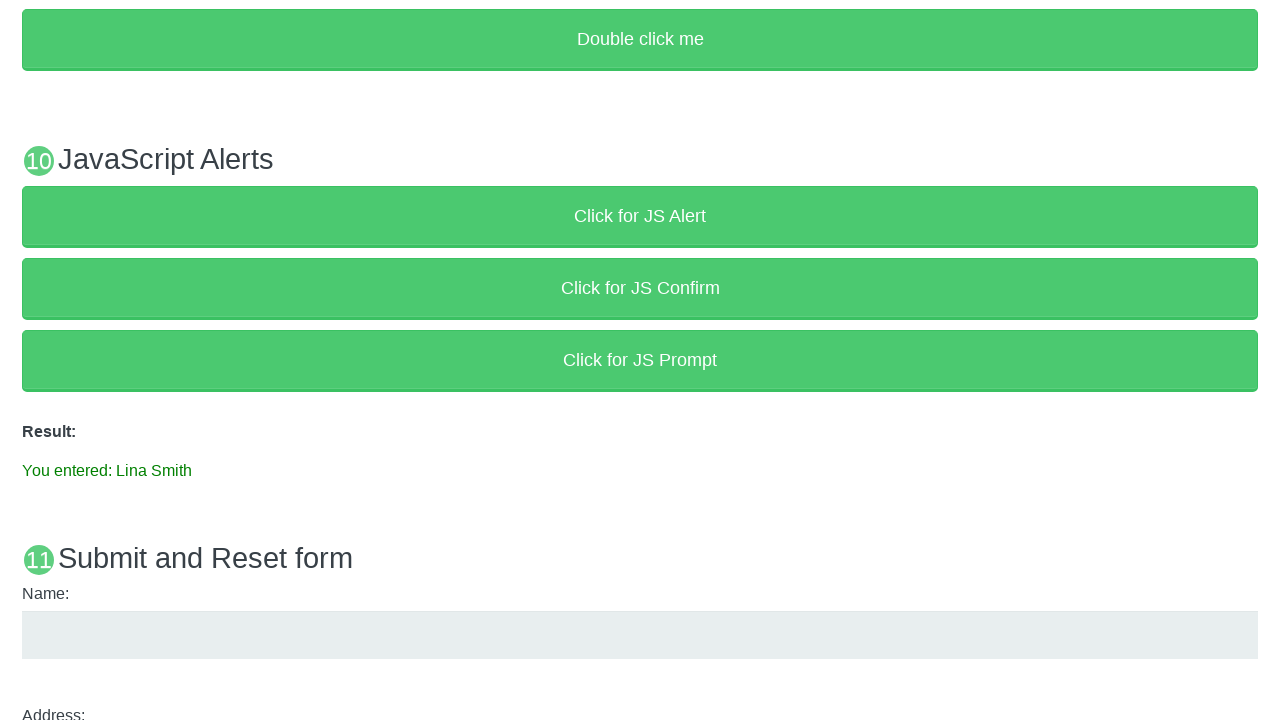

Retrieved result text from page
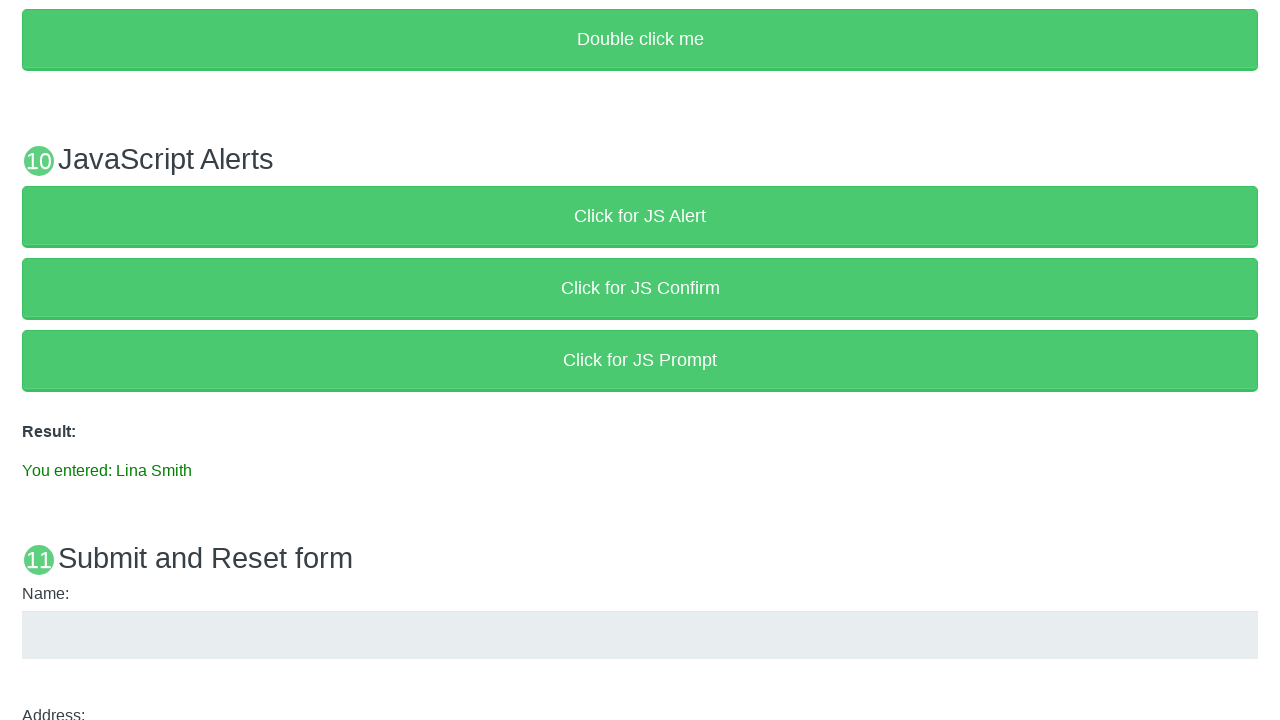

Verified result text matches expected value 'You entered: Lina Smith'
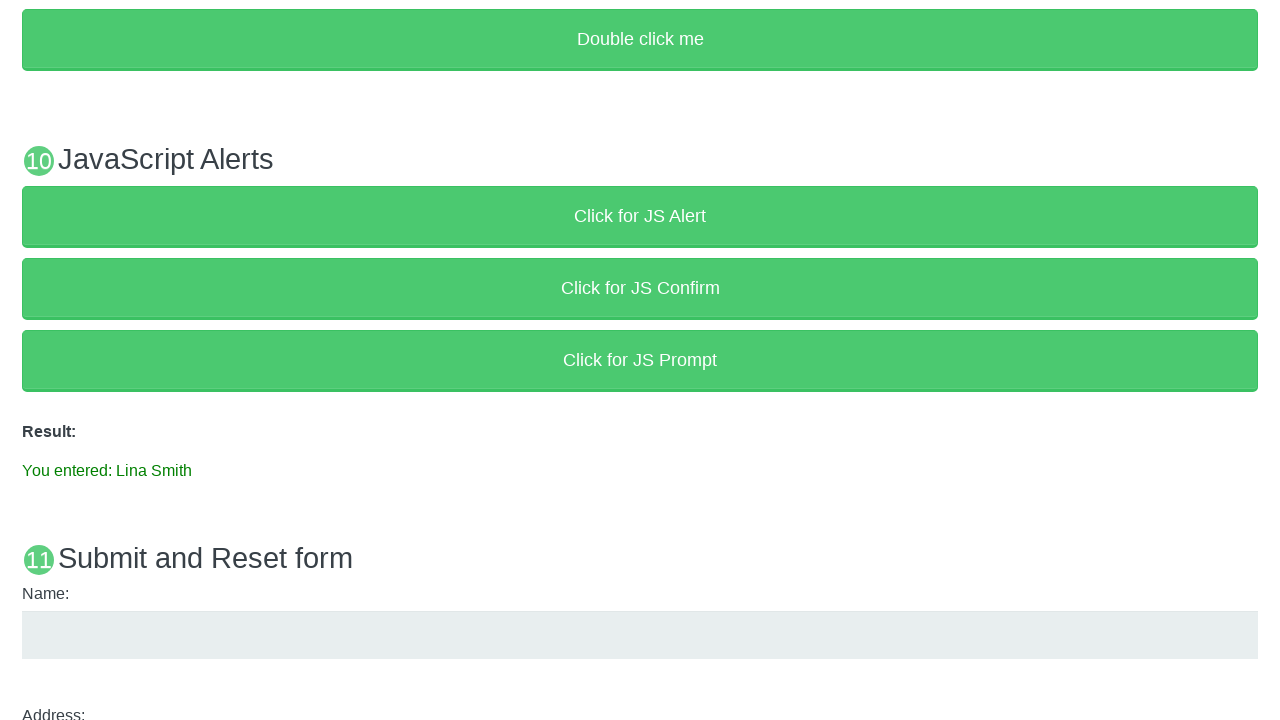

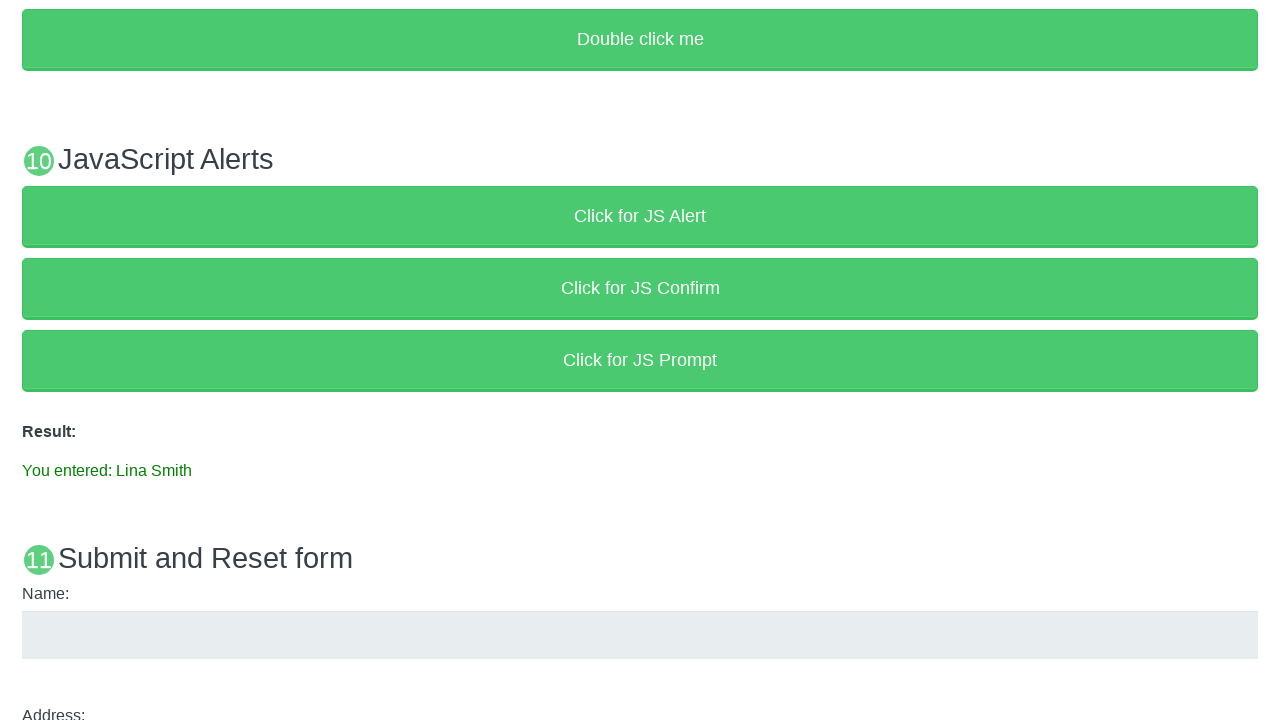